Tests a practice form by filling various form fields including text input, password, checkboxes, radio buttons, dropdown select, email, and textarea, then submits the form and verifies the success alert message.

Starting URL: https://practice-automation.com/form-fields/

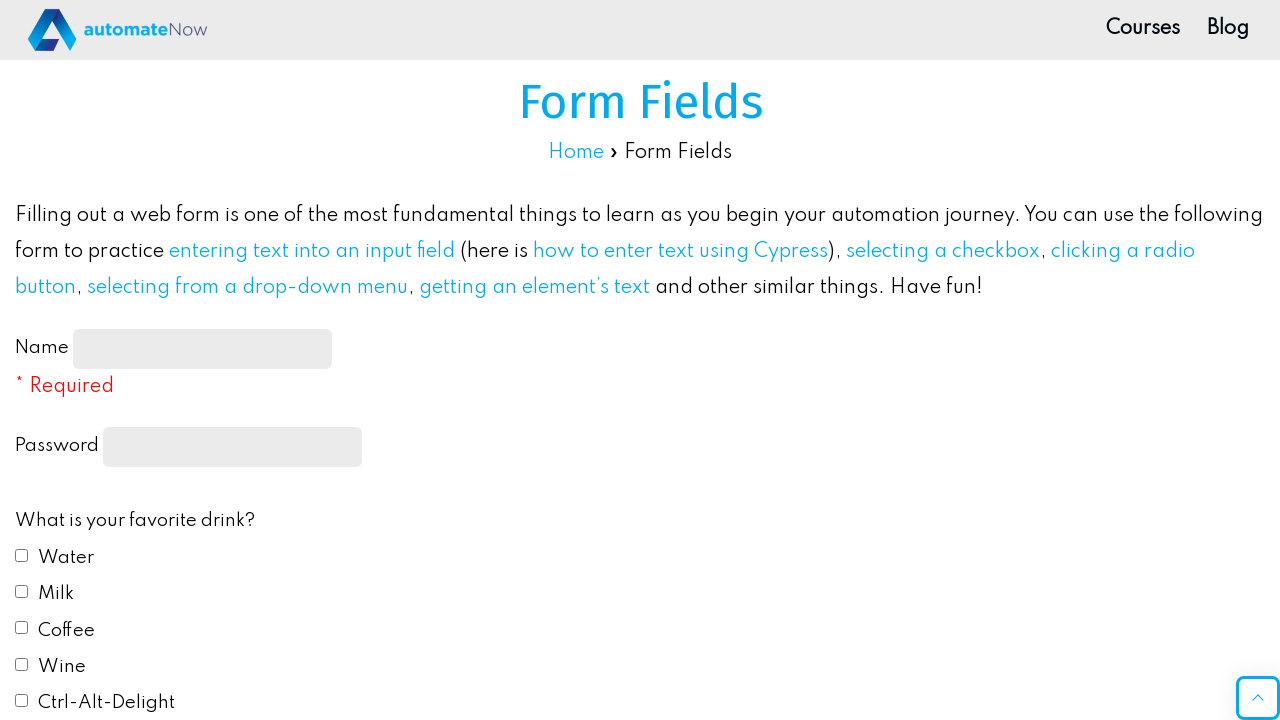

Filled name input field with 'John Smith' on input[name='name-input']
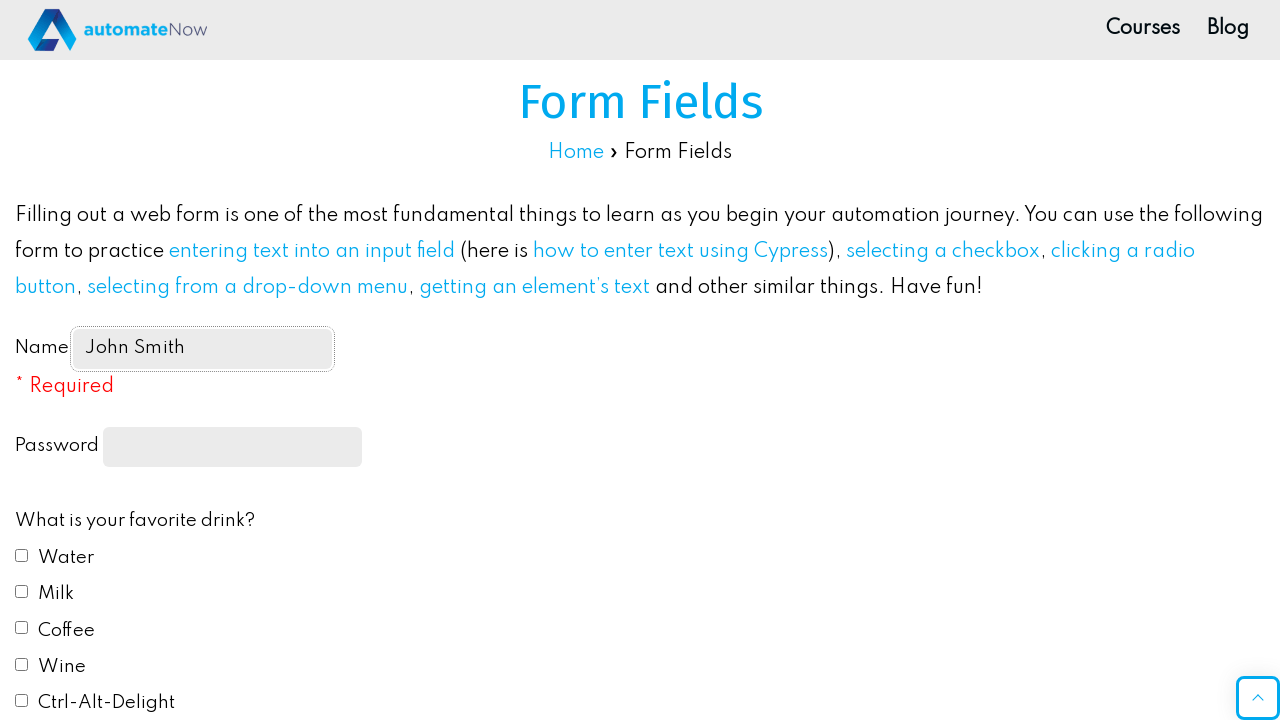

Filled password field with 'SecurePass456' on input[type='password']
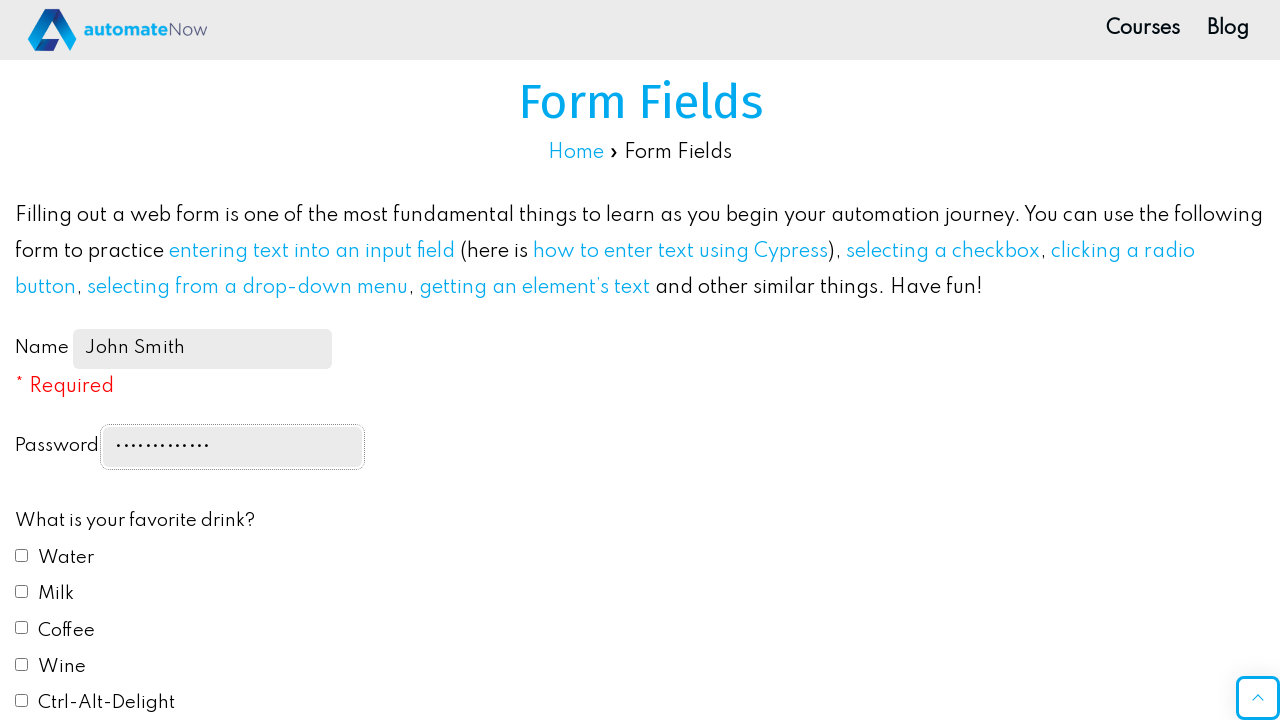

Clicked Coffee checkbox at (22, 591) on #drink2
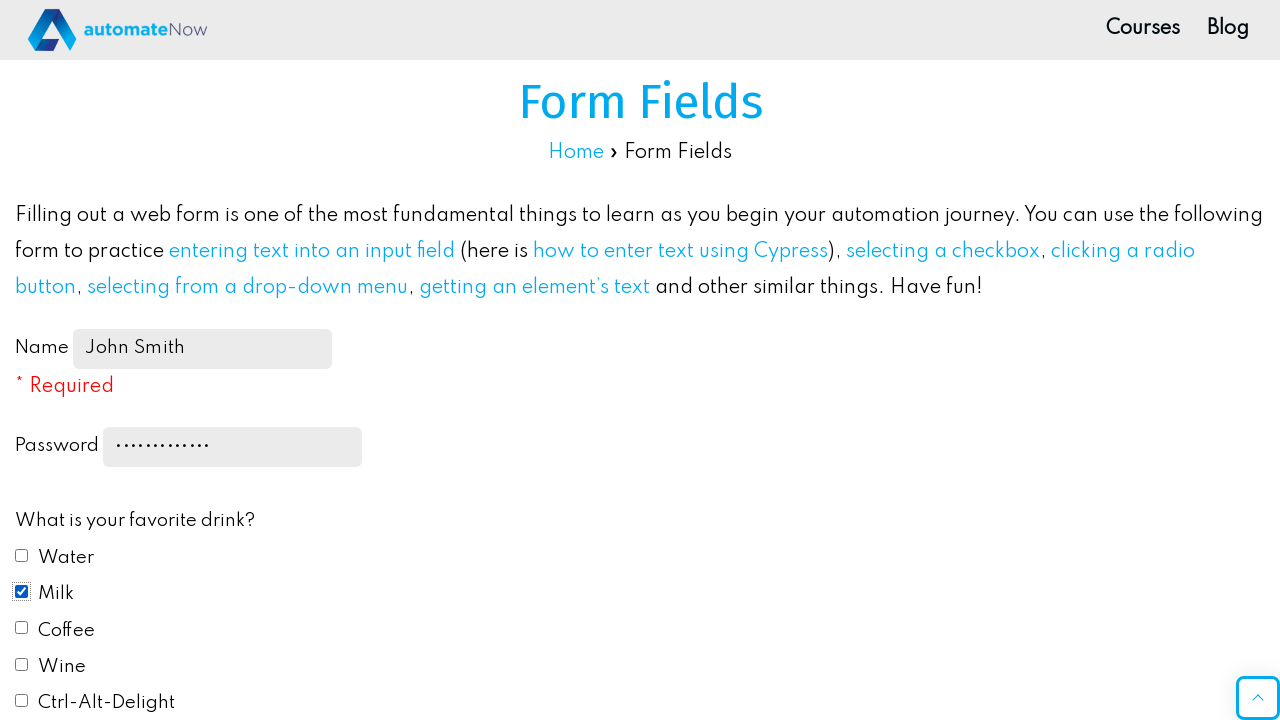

Selected Blue radio button at (22, 360) on #color3
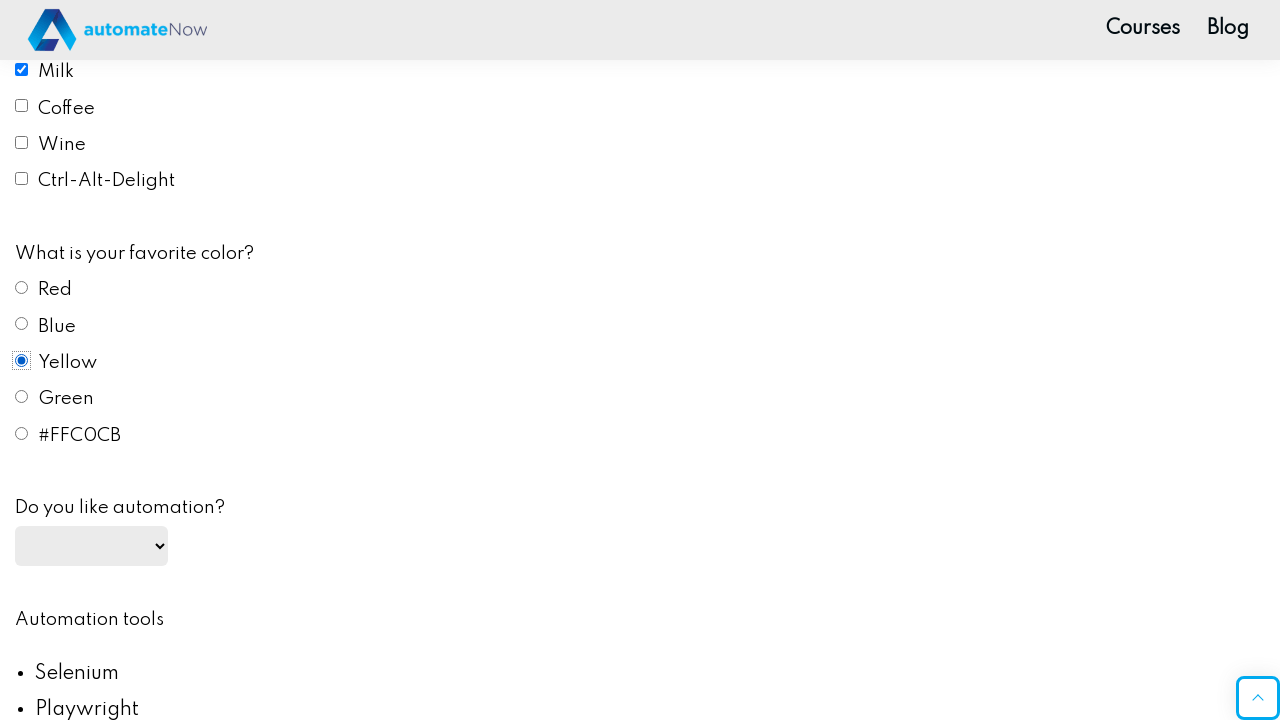

Selected 'yes' from automation preference dropdown on #automation
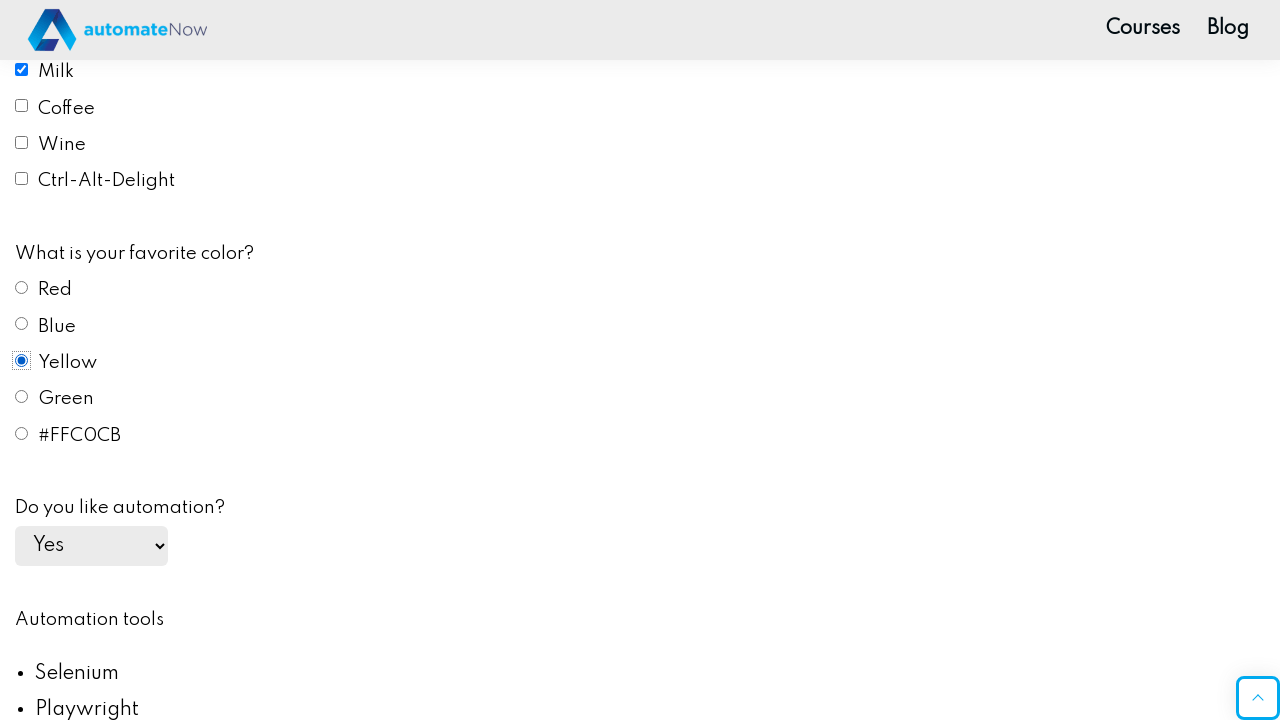

Filled email field with 'johnsmith@example.com' on #email
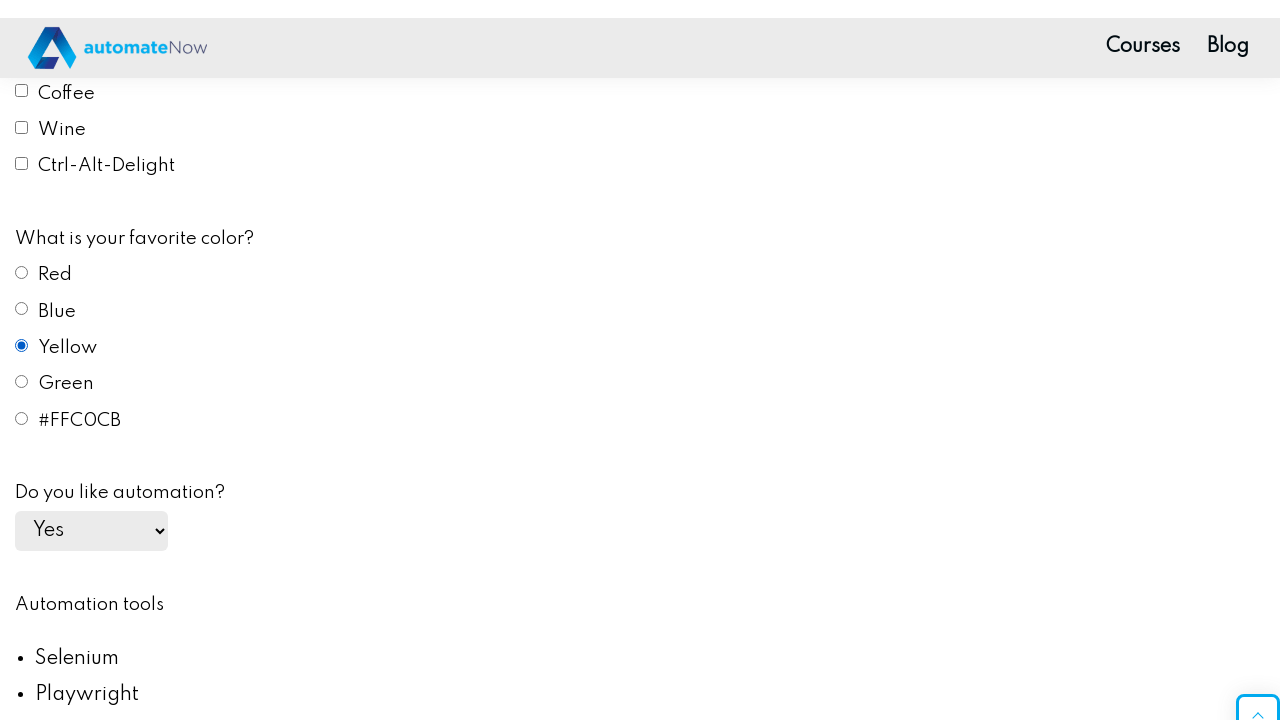

Retrieved automation tools list
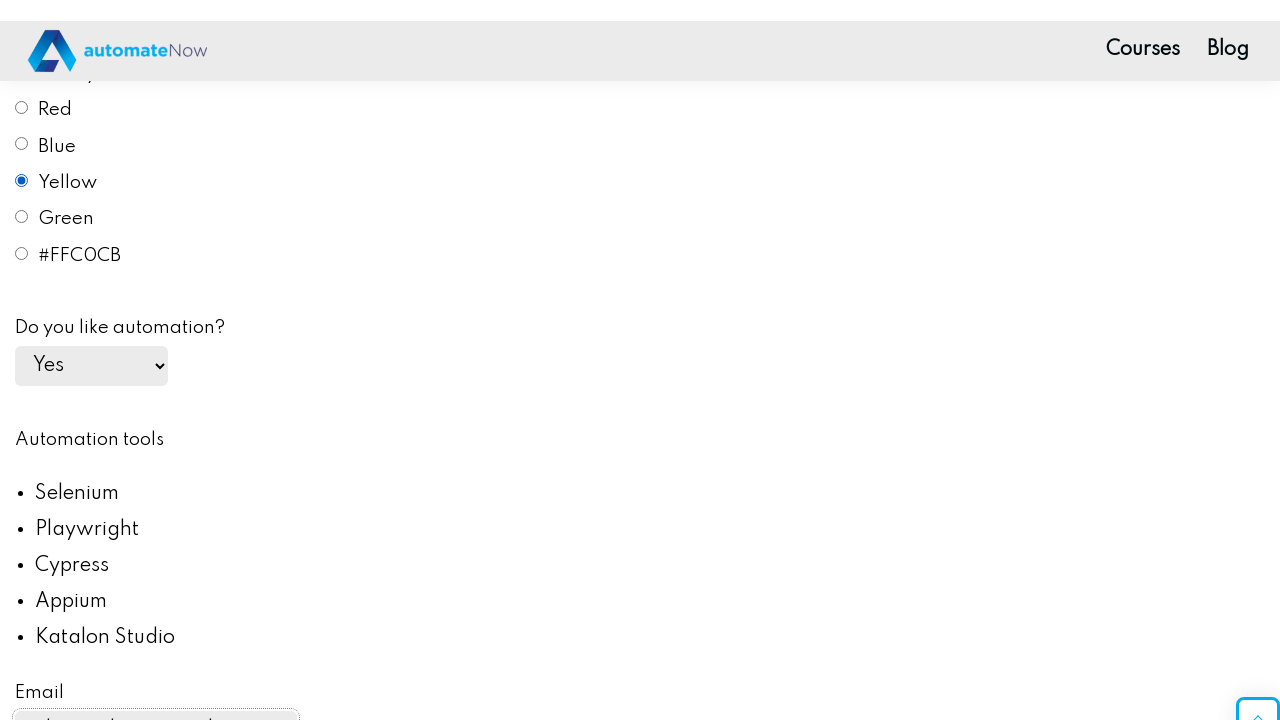

Filled message field with automation tools list on #message
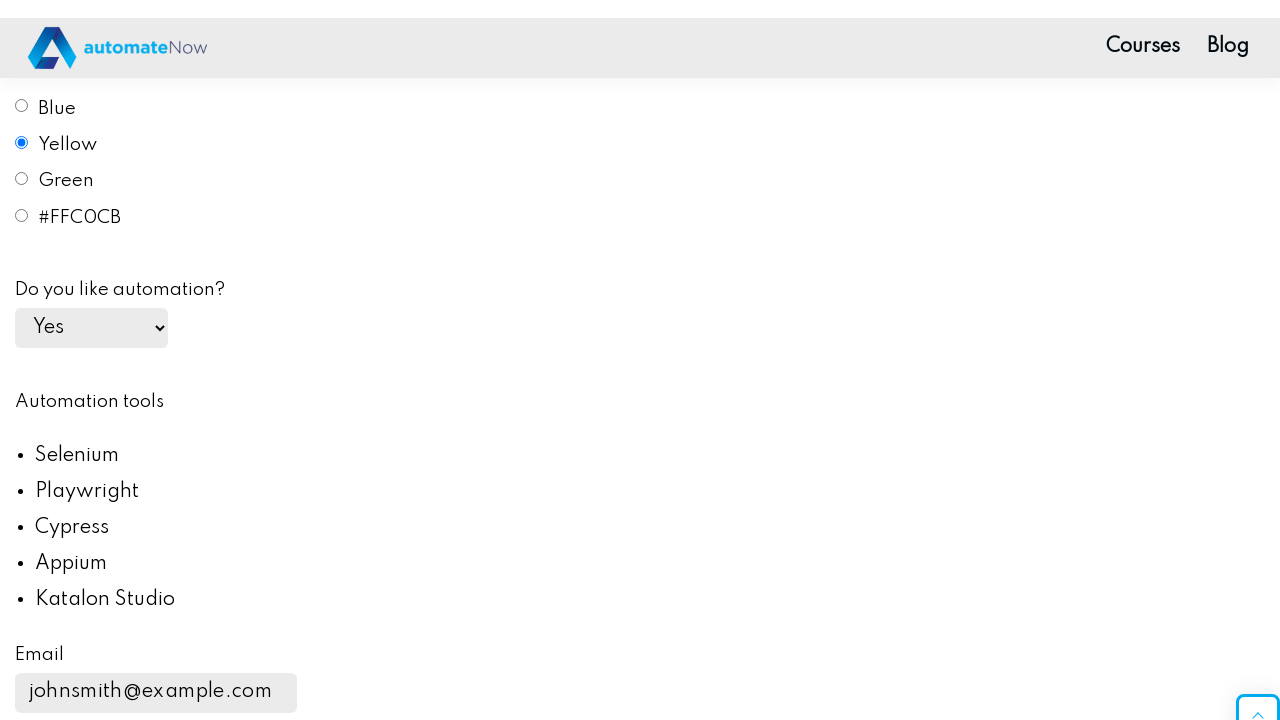

Clicked submit button at (108, 360) on #submit-btn
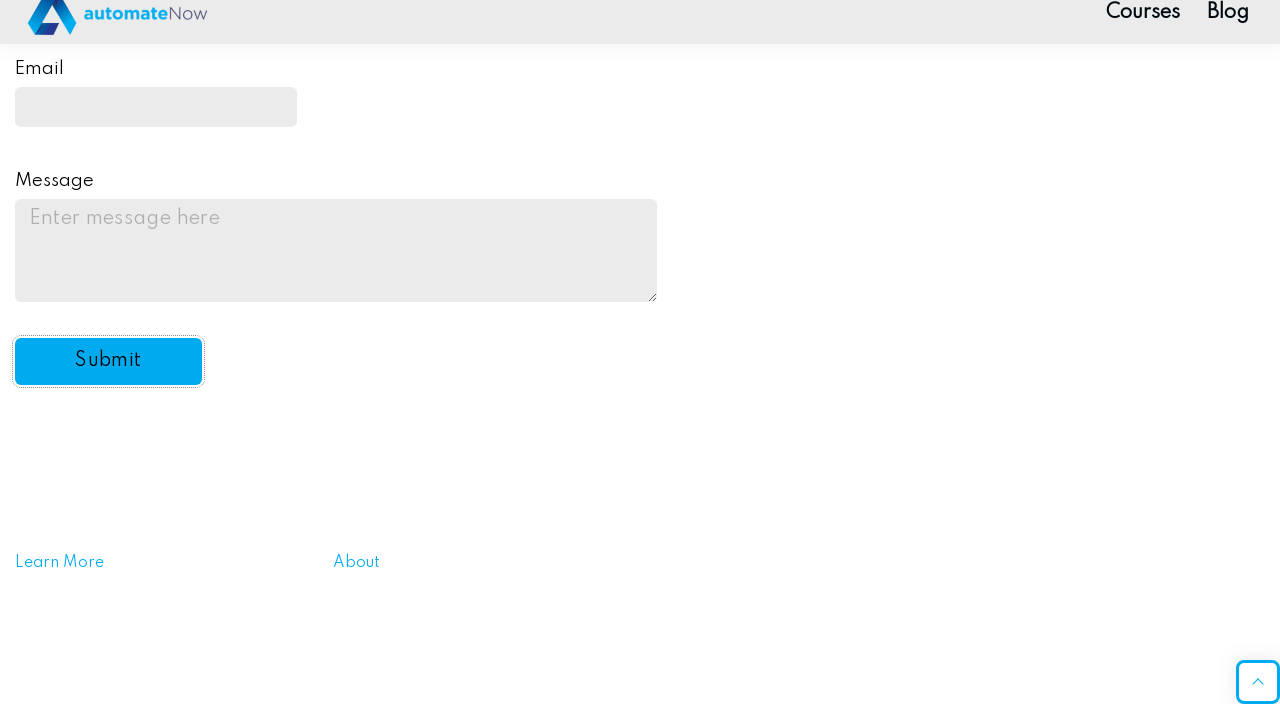

Set up dialog handler to accept alerts
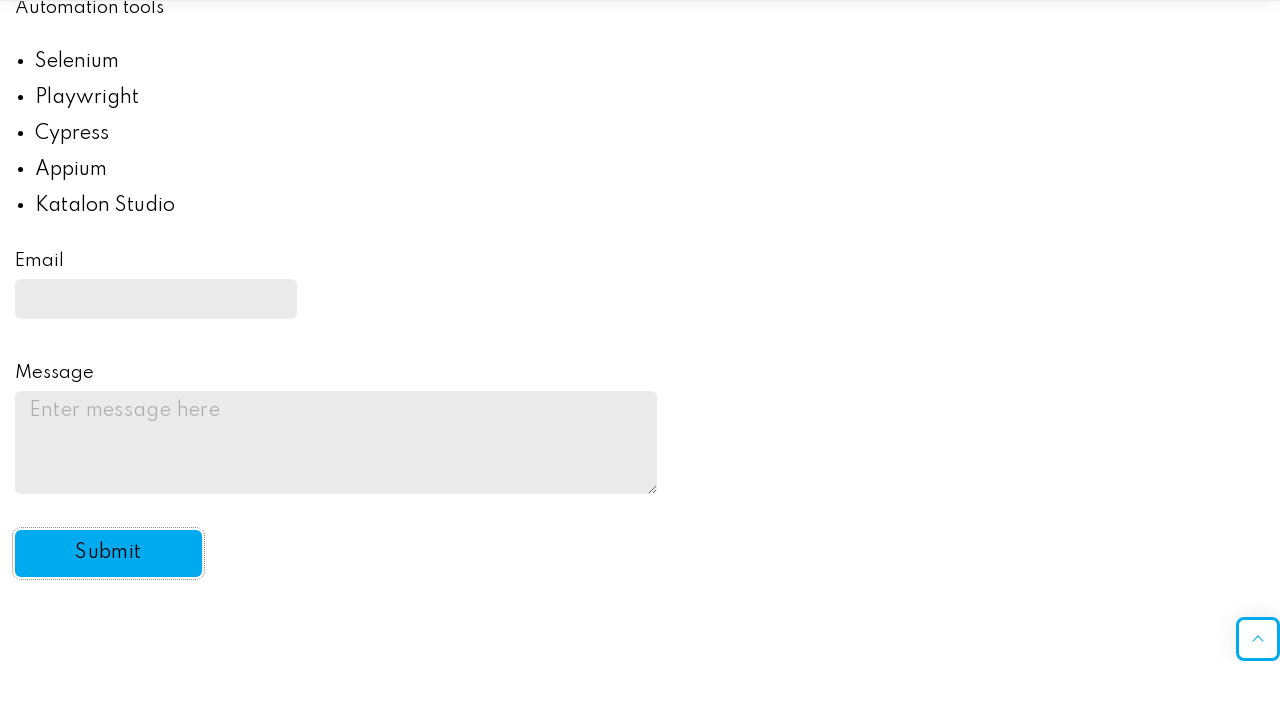

Waited 1 second for alert to appear and be accepted
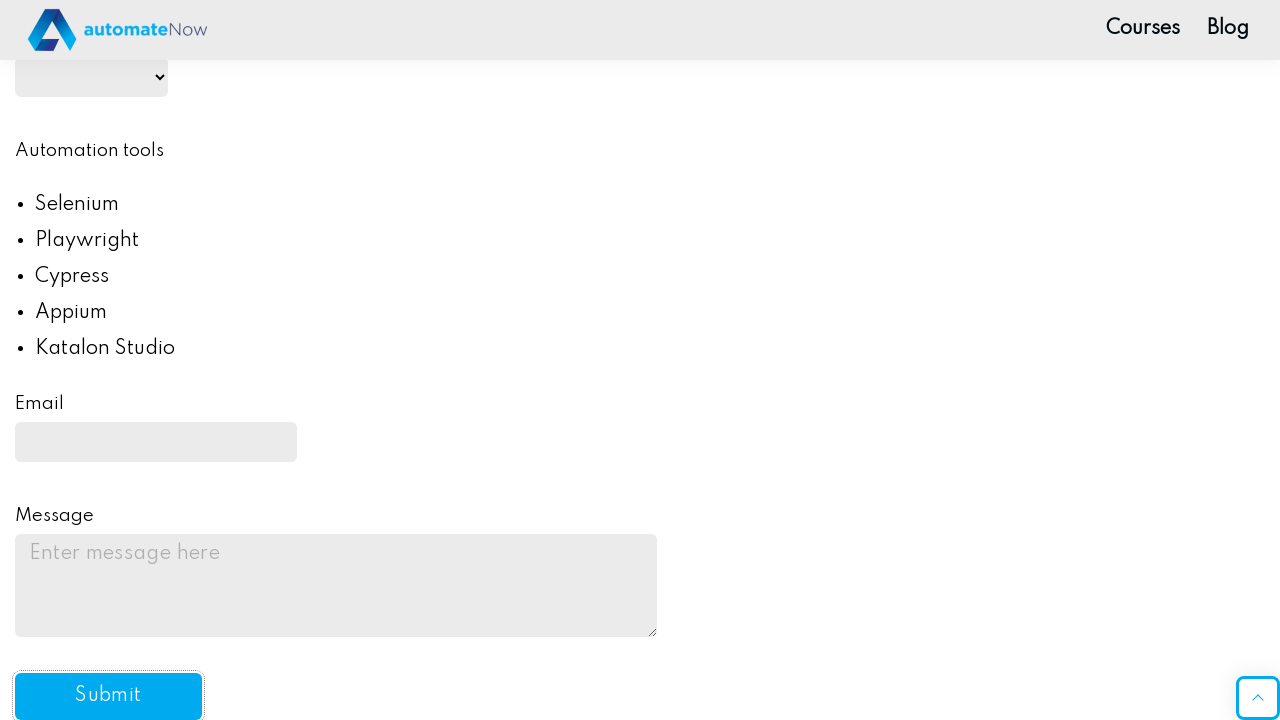

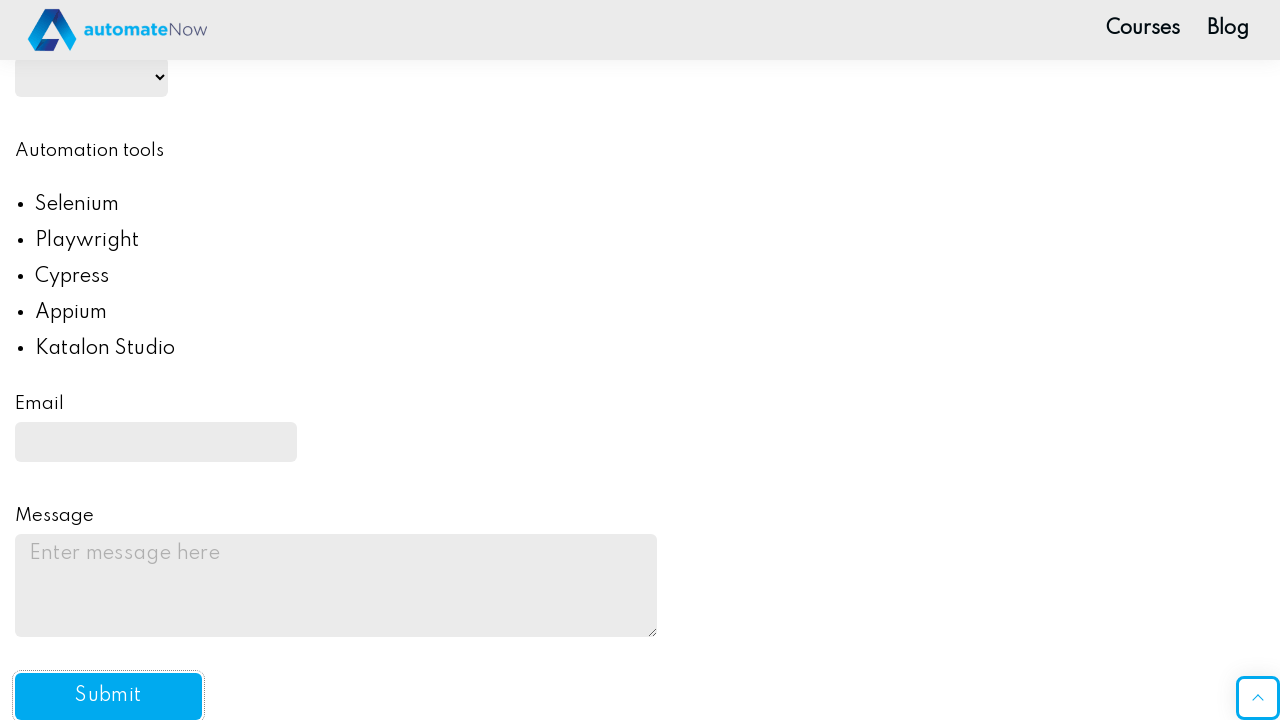